Tests radio button functionality by selecting different options and verifying they work correctly

Starting URL: https://rahulshettyacademy.com/AutomationPractice/

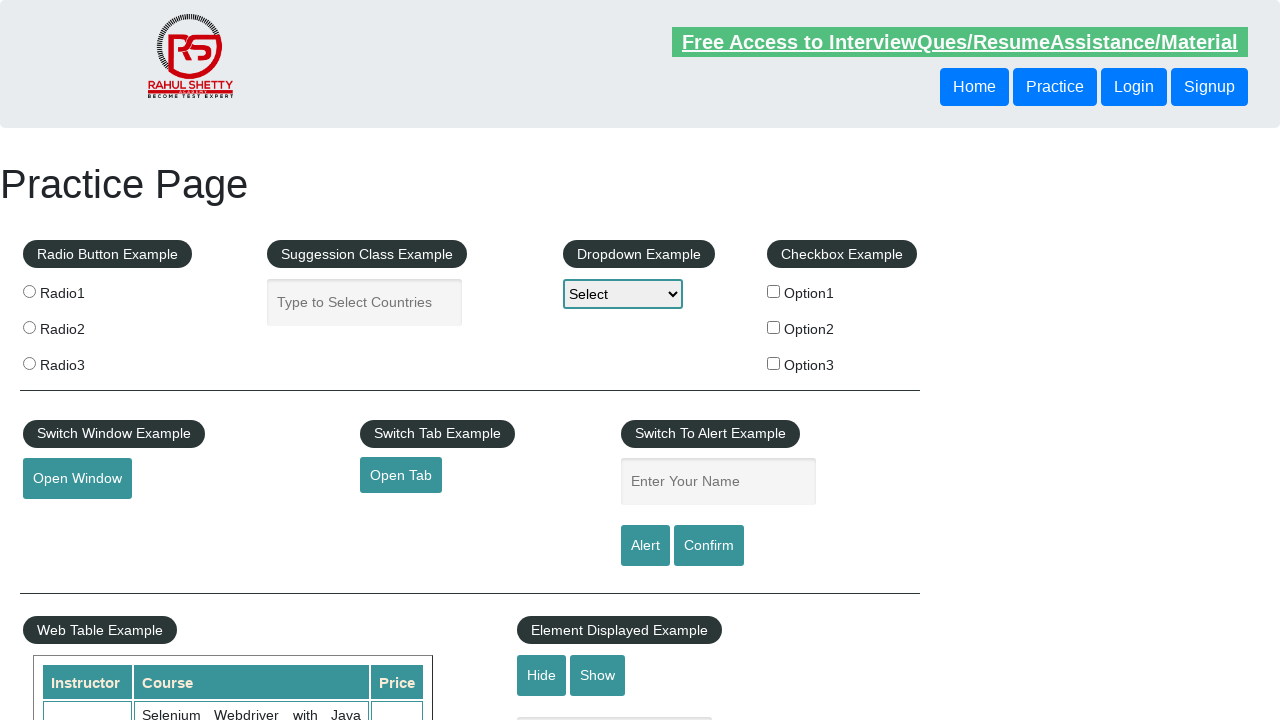

Clicked first radio button (radio1) at (29, 291) on input[value='radio1']
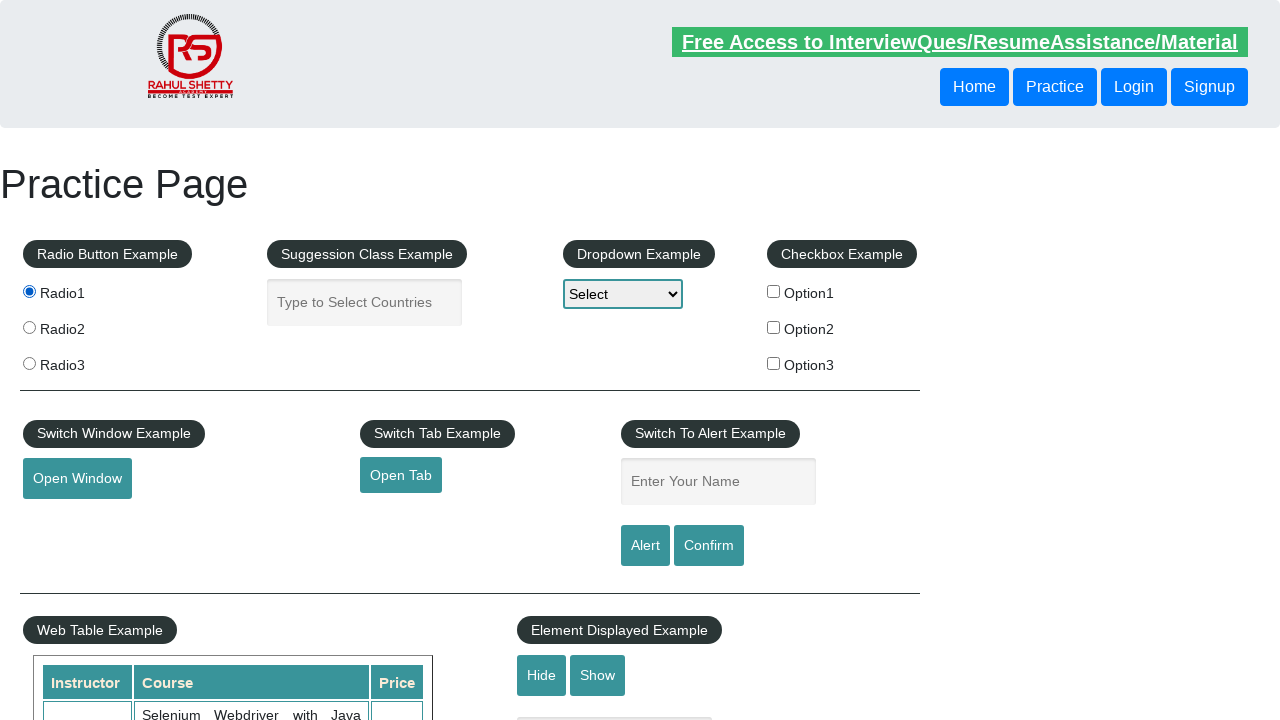

Verified first radio button is selected
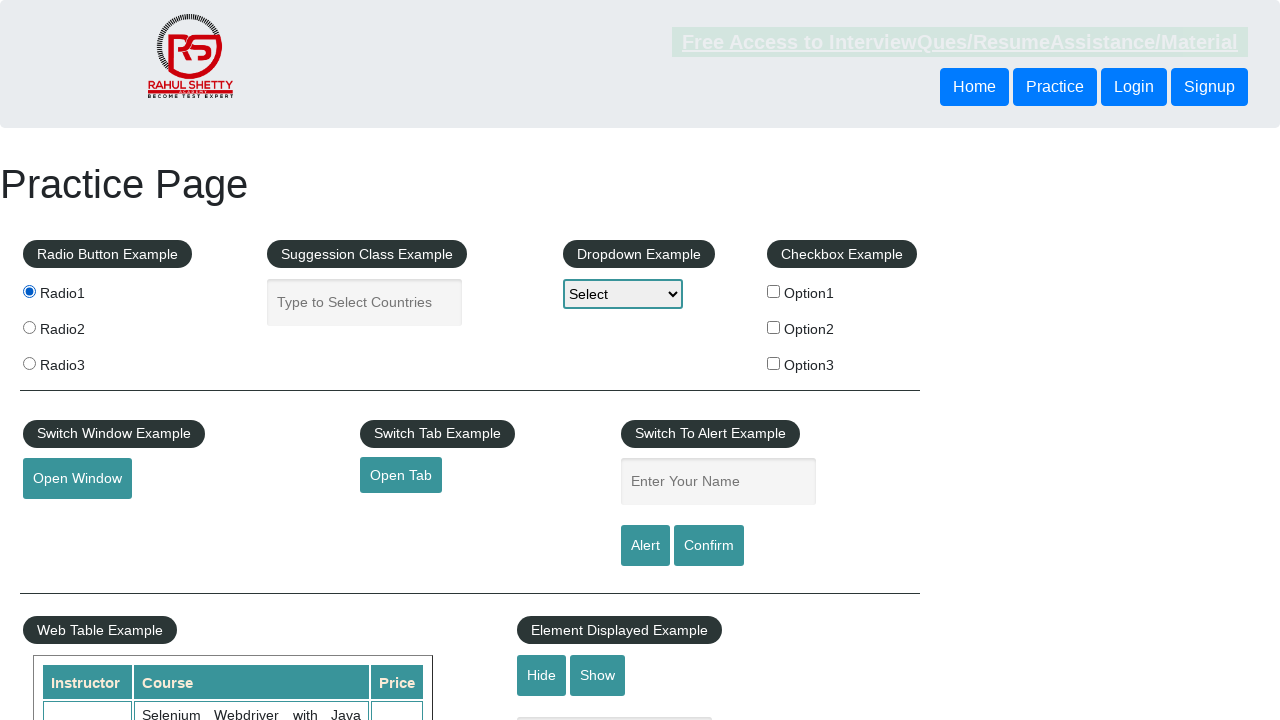

Clicked second radio button (radio2) at (29, 327) on input[value='radio2']
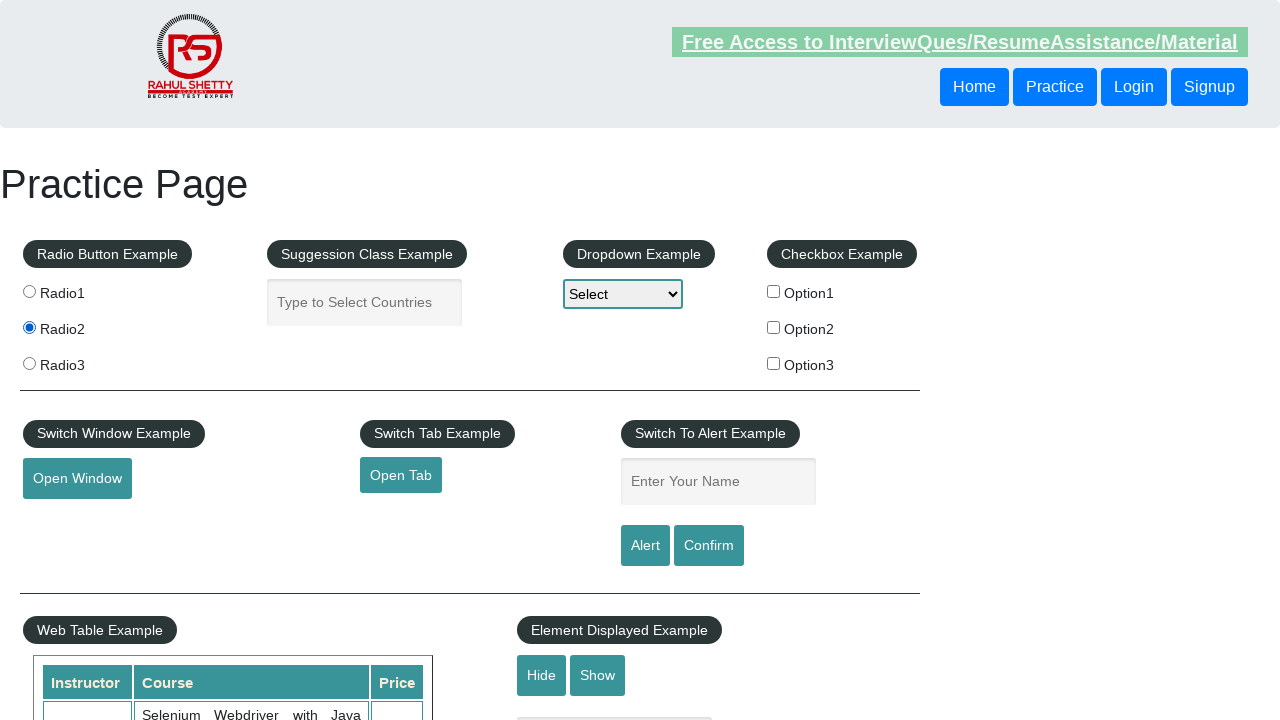

Verified second radio button is selected
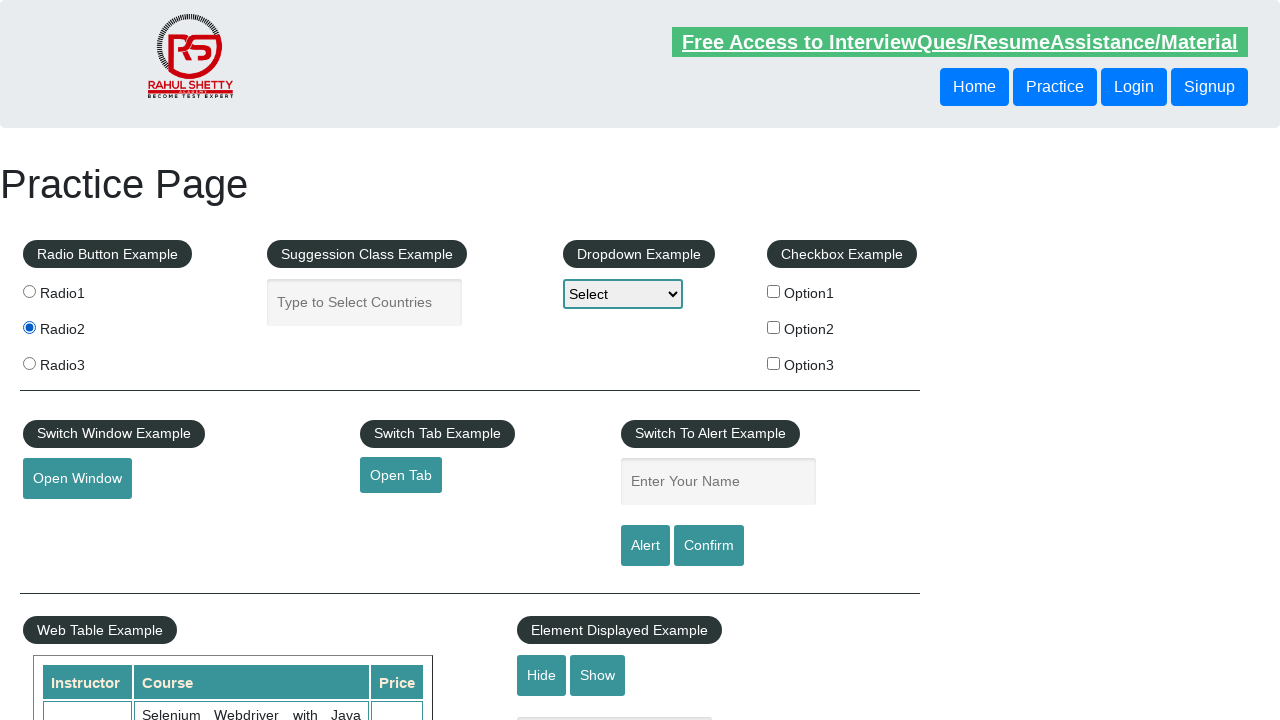

Verified first radio button is no longer selected
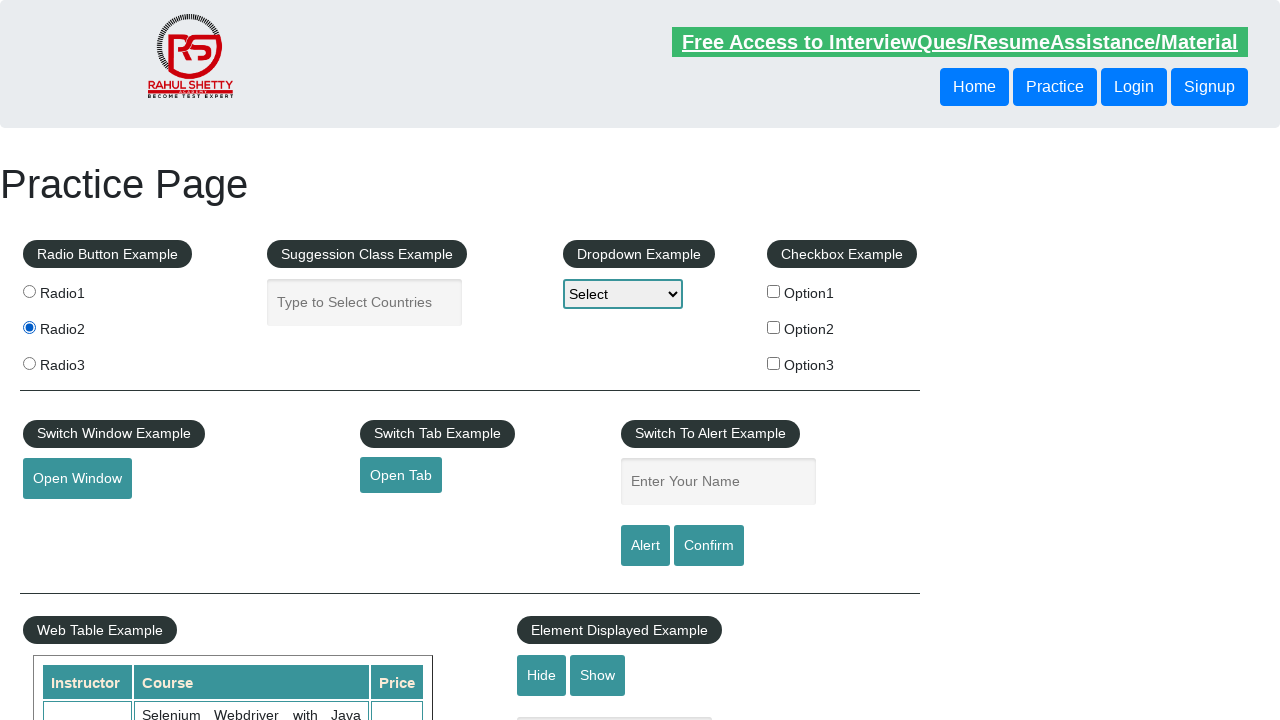

Clicked third radio button (radio3) at (29, 363) on input[value='radio3']
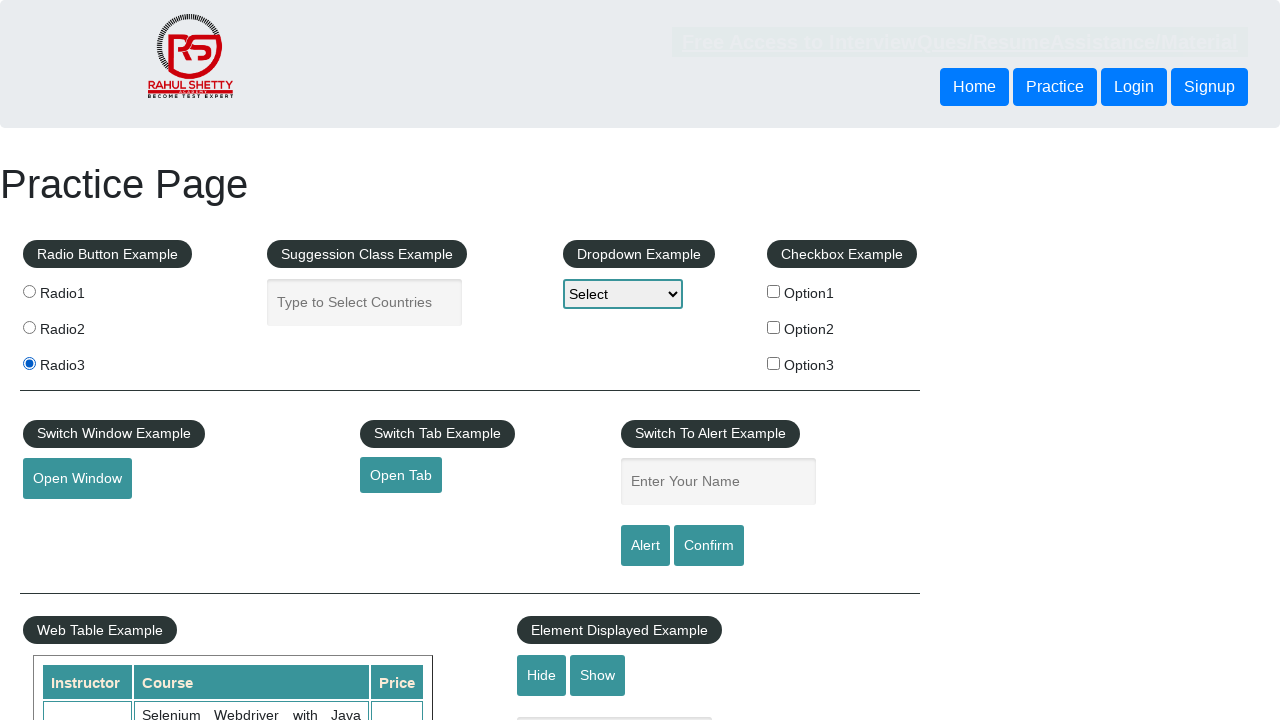

Verified third radio button is selected
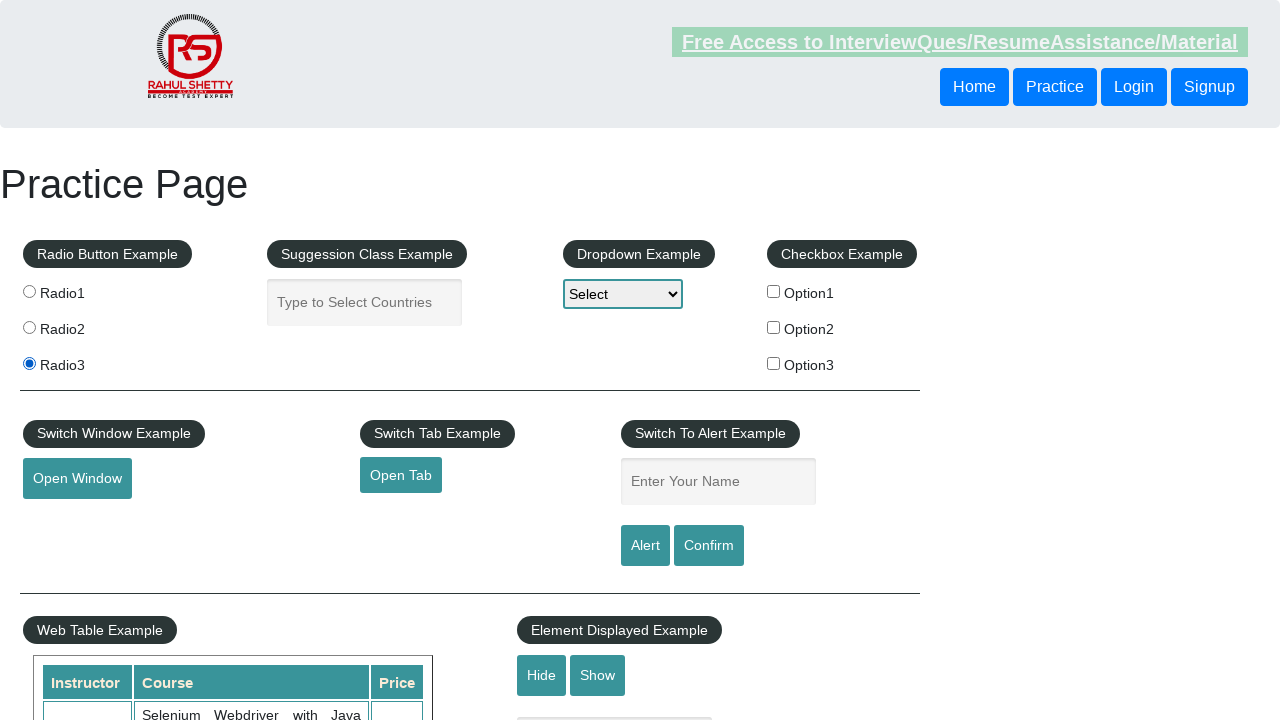

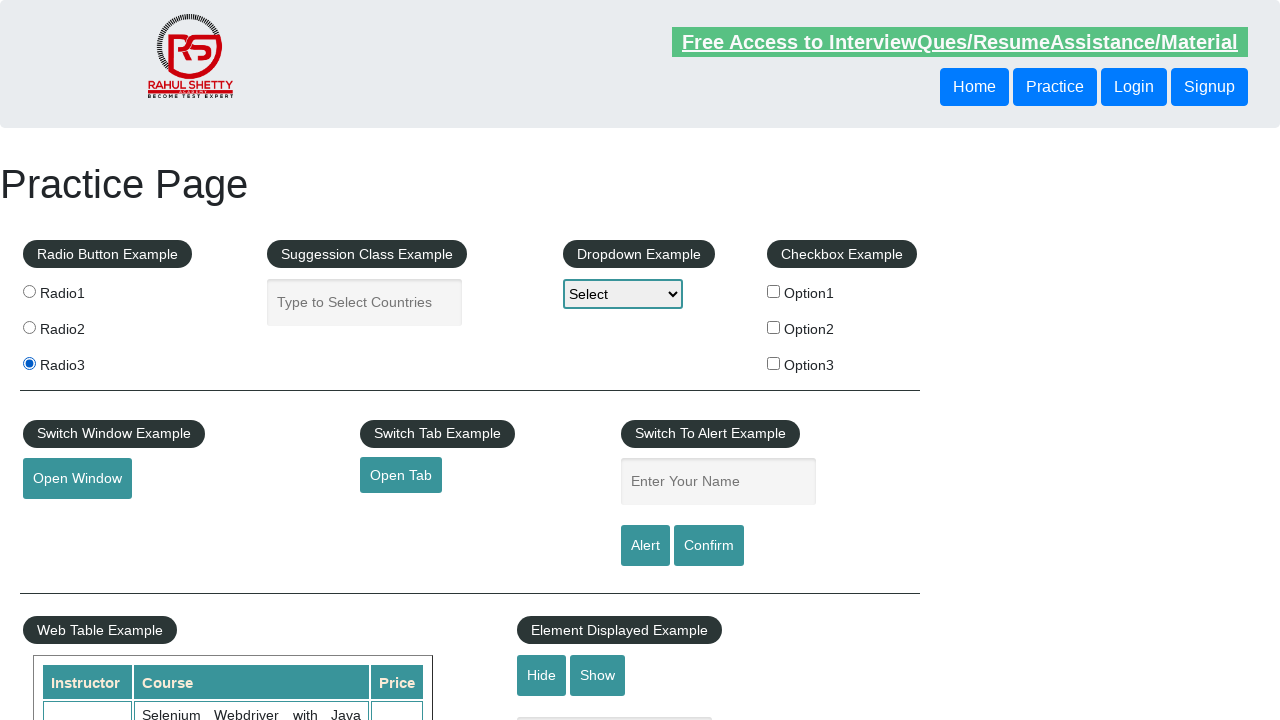